Clicks a prompt button and enters text into the prompt dialog

Starting URL: http://omayo.blogspot.com/

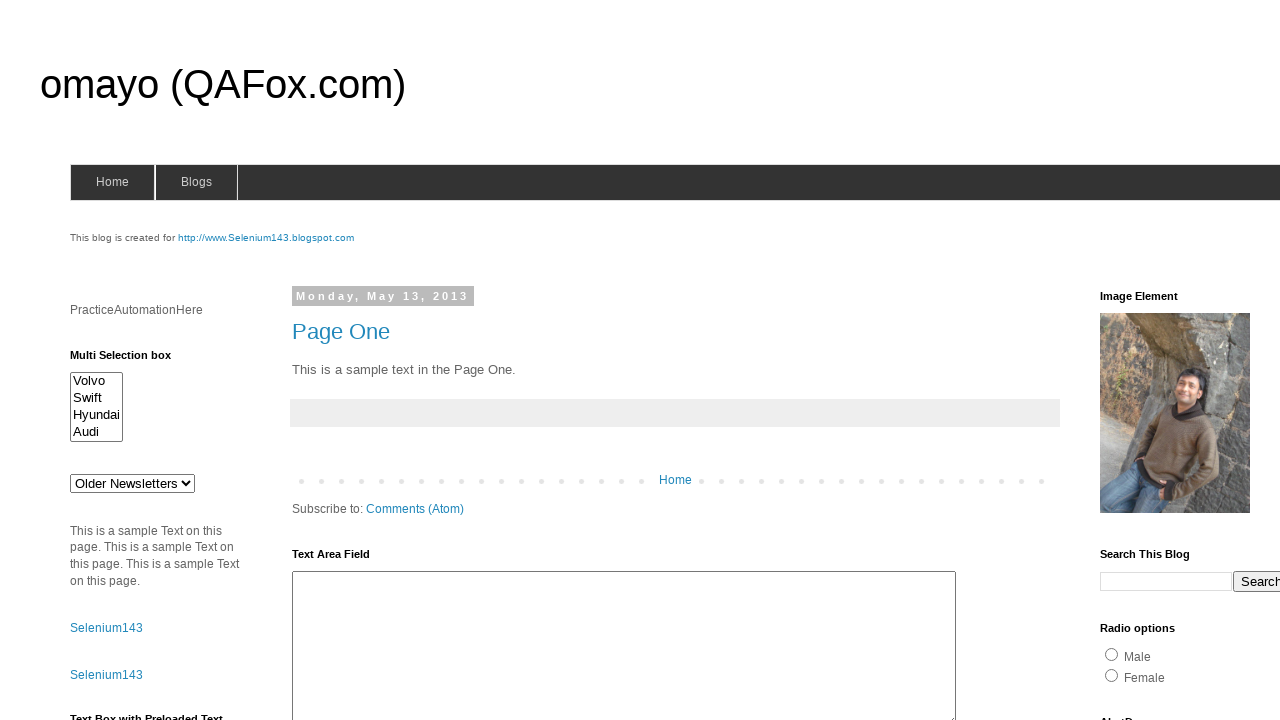

Set up dialog handler to accept prompt with text 'Aurm'
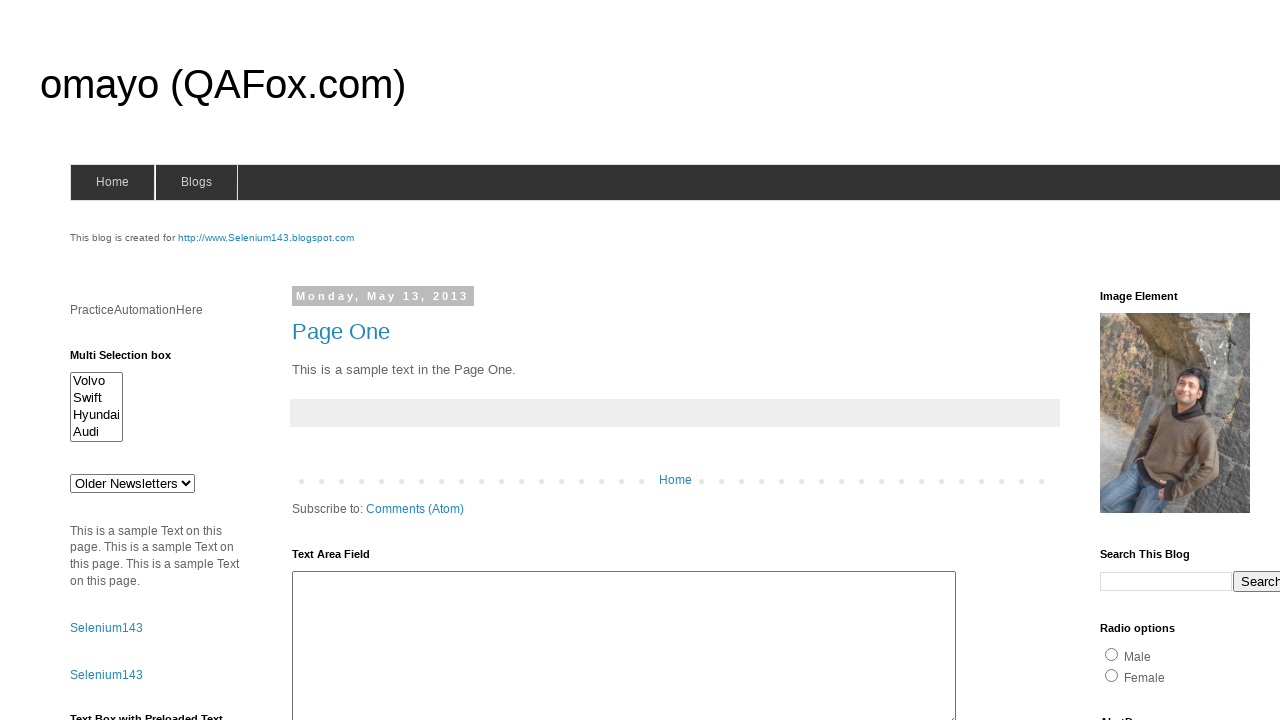

Clicked prompt button to open dialog at (1140, 361) on #prompt
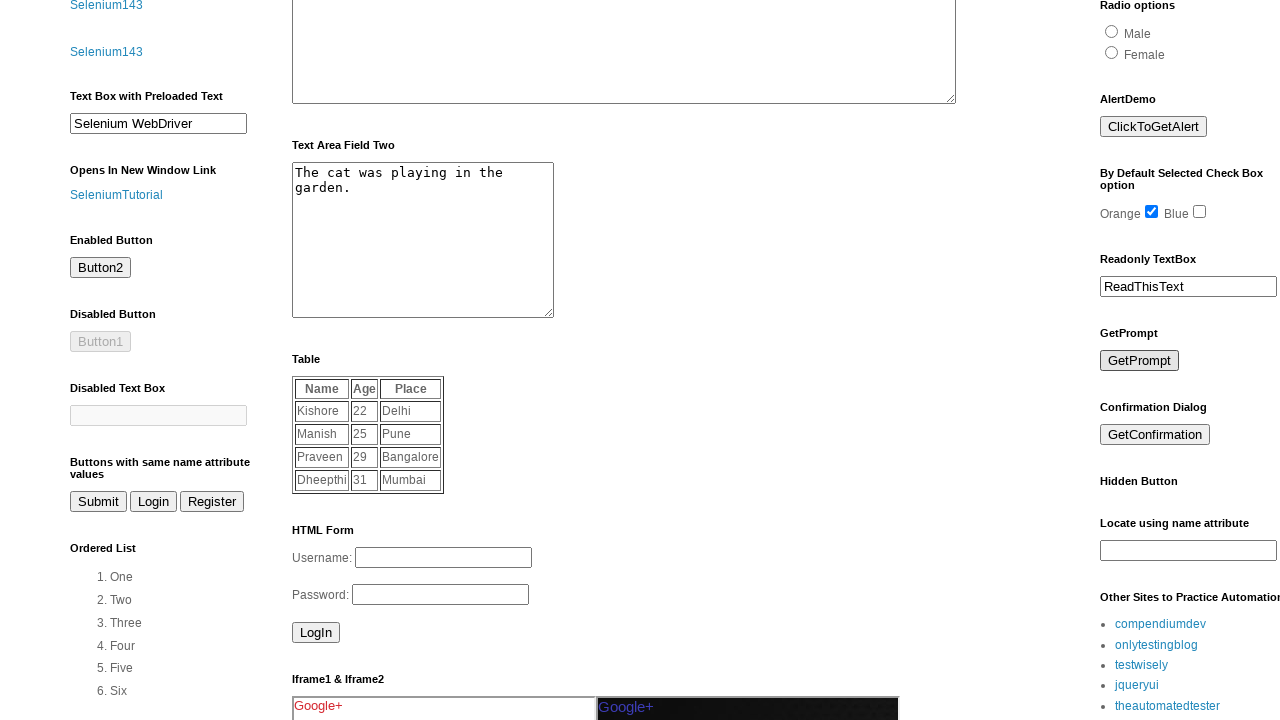

Waited for dialog to be processed
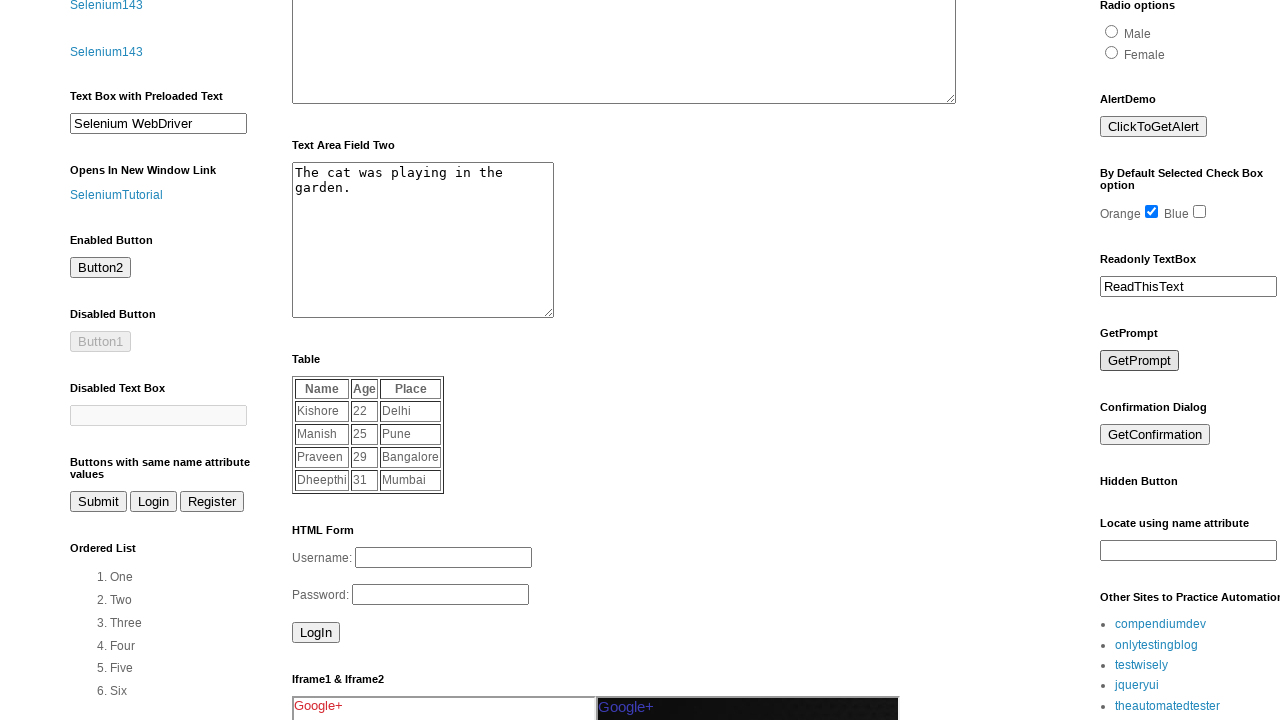

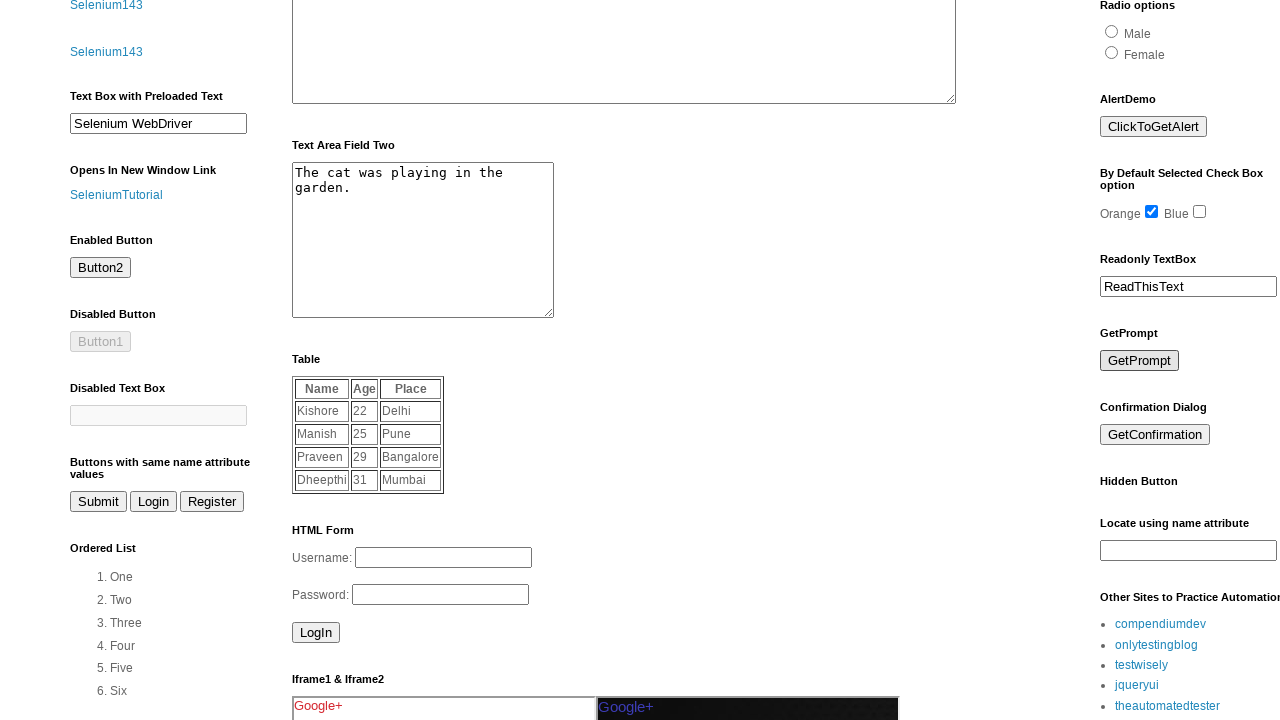